Tests multiple window handling by clicking a link that opens a new window, switching to it, reading content, then closing and switching back

Starting URL: https://the-internet.herokuapp.com/windows

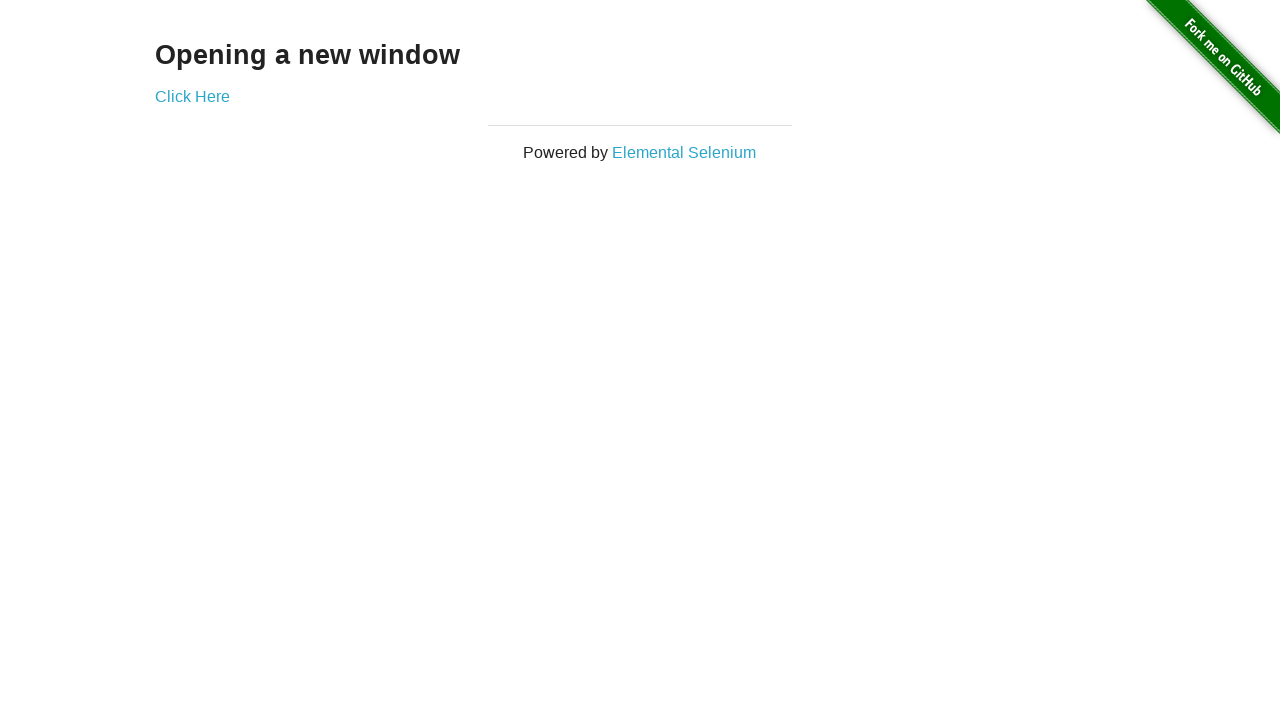

Clicked 'Click Here' link to open new window at (192, 96) on xpath=//a[contains(text(),'Click Here')]
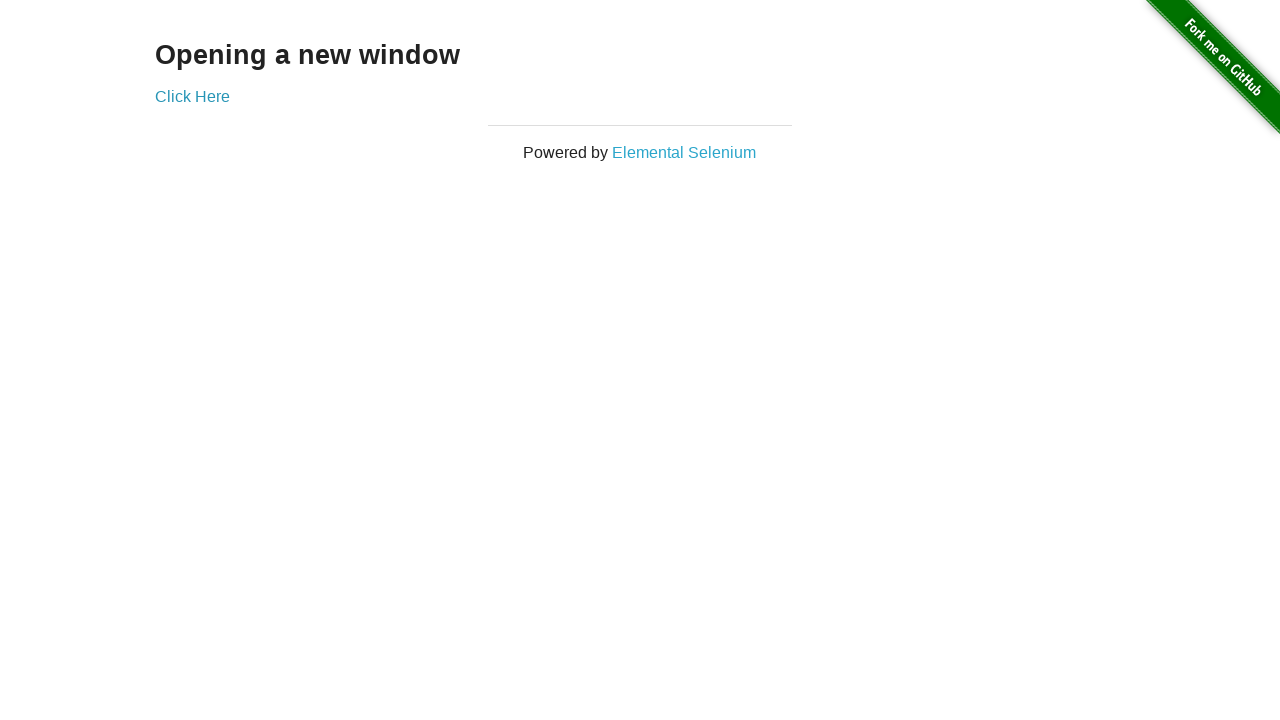

Switched to newly opened window
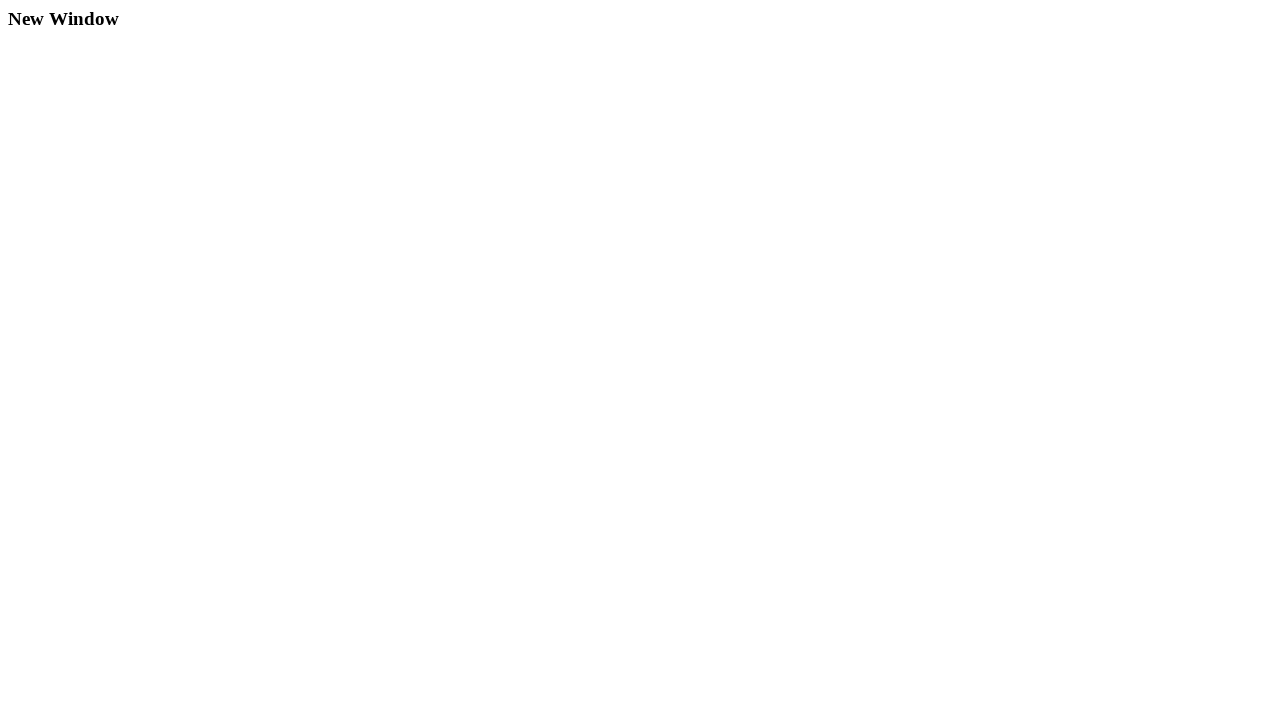

New window content loaded with example div
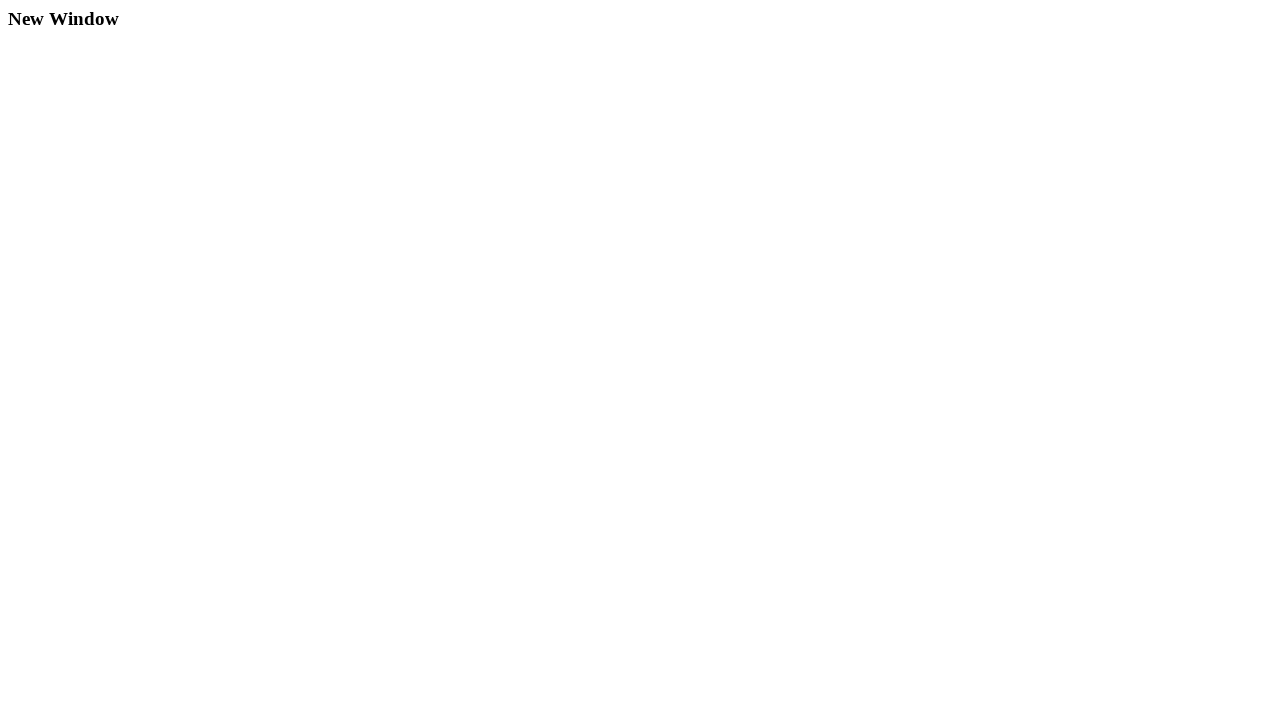

Closed the new window
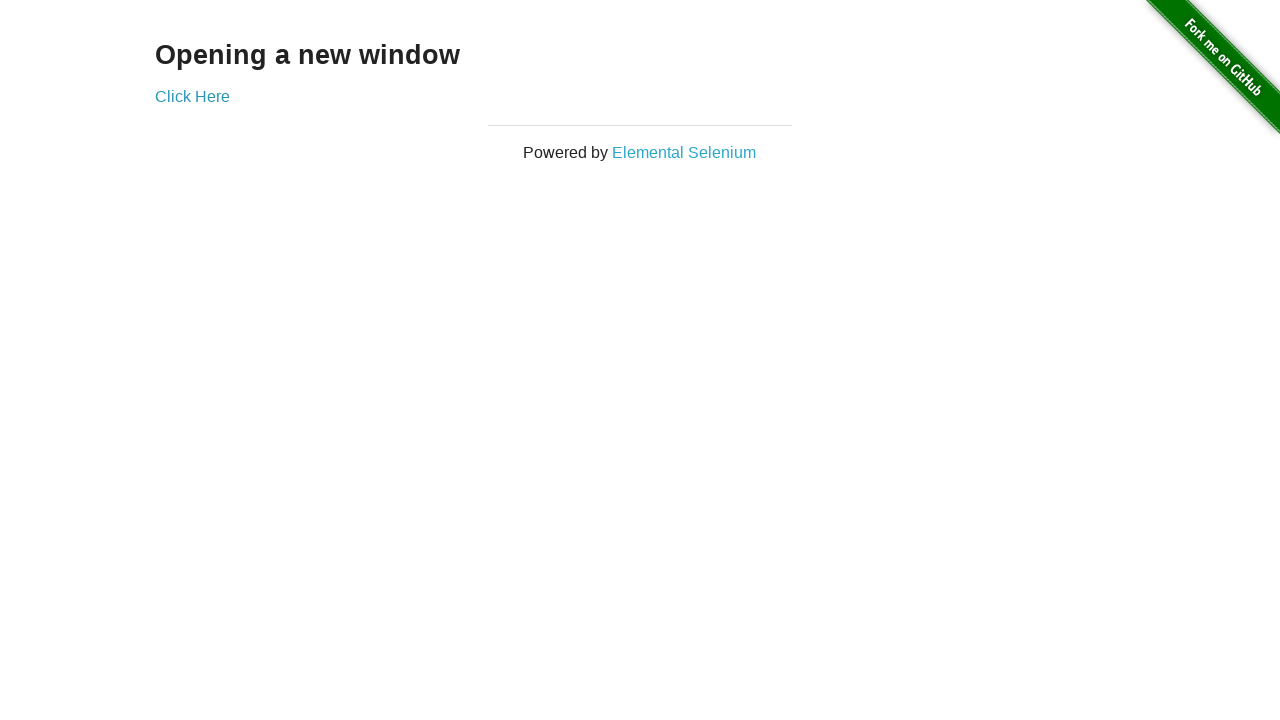

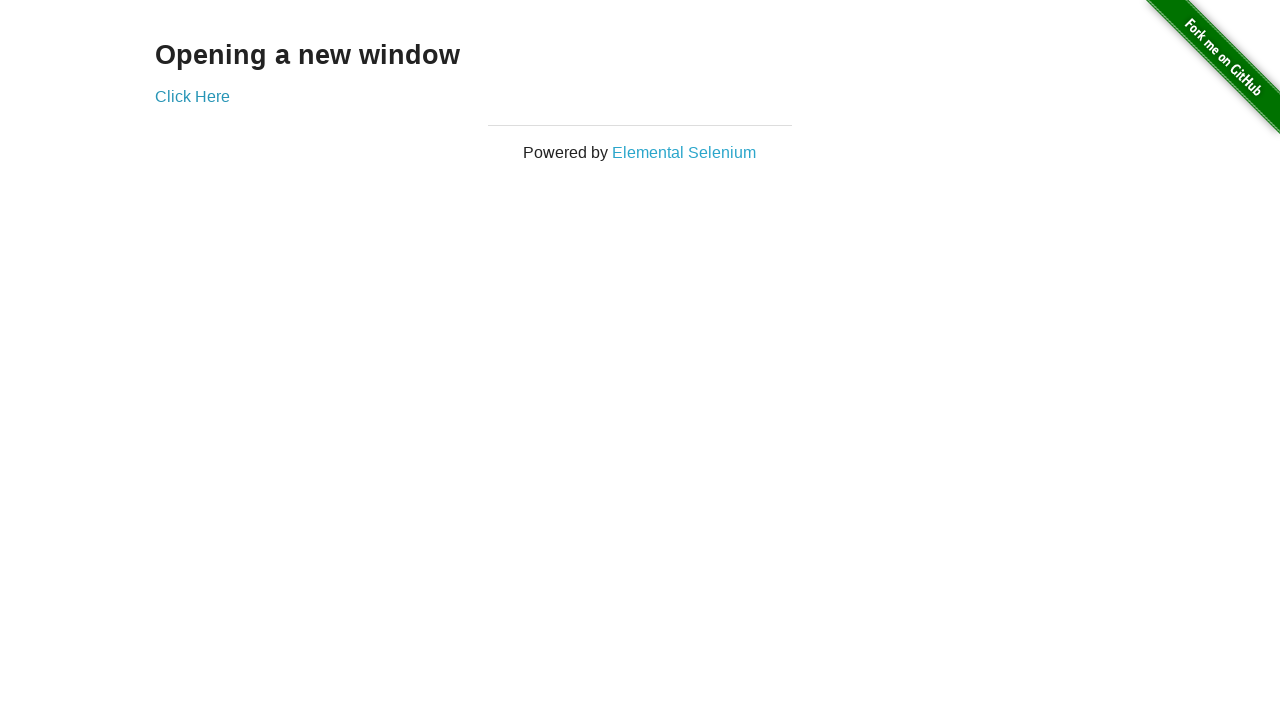